Tests a web form by filling text input, password, and textarea fields, checking disabled and readonly element states, and clearing the text field.

Starting URL: https://bonigarcia.dev/selenium-webdriver-java/web-form.html

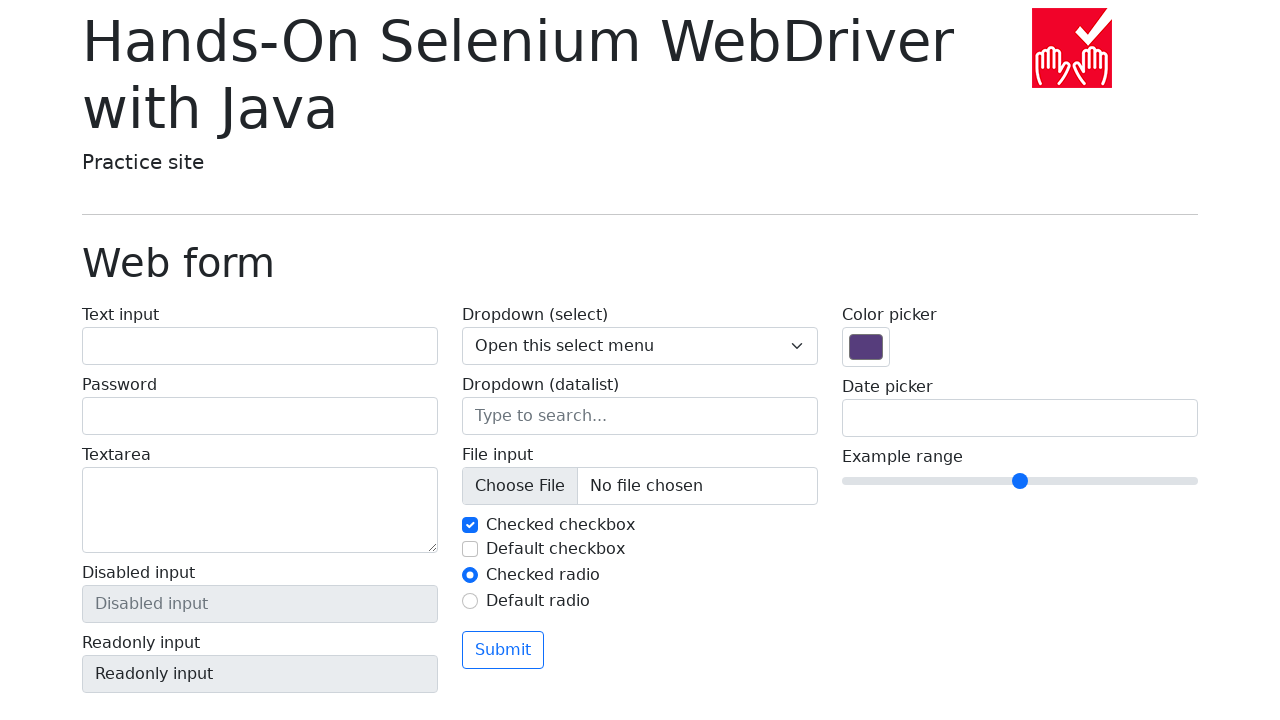

Filled text input field with 'Srikant' on #my-text-id
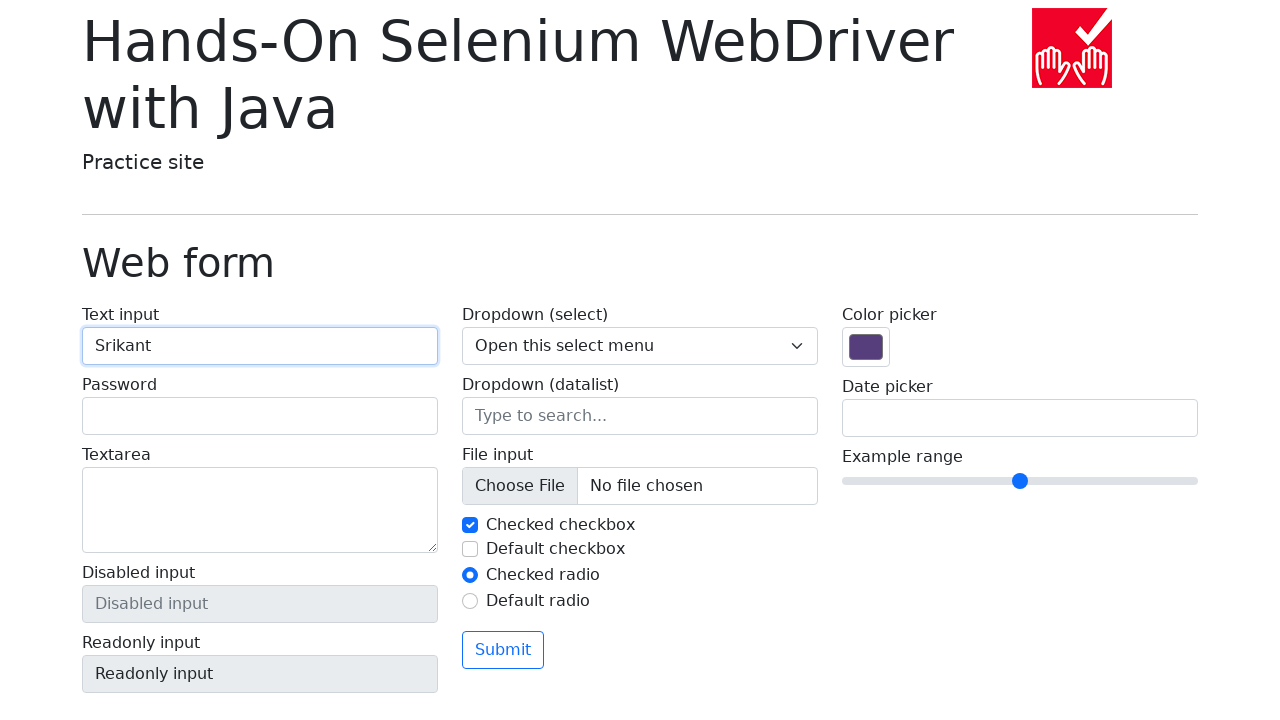

Filled password field with 'Kumar' on input[name='my-password']
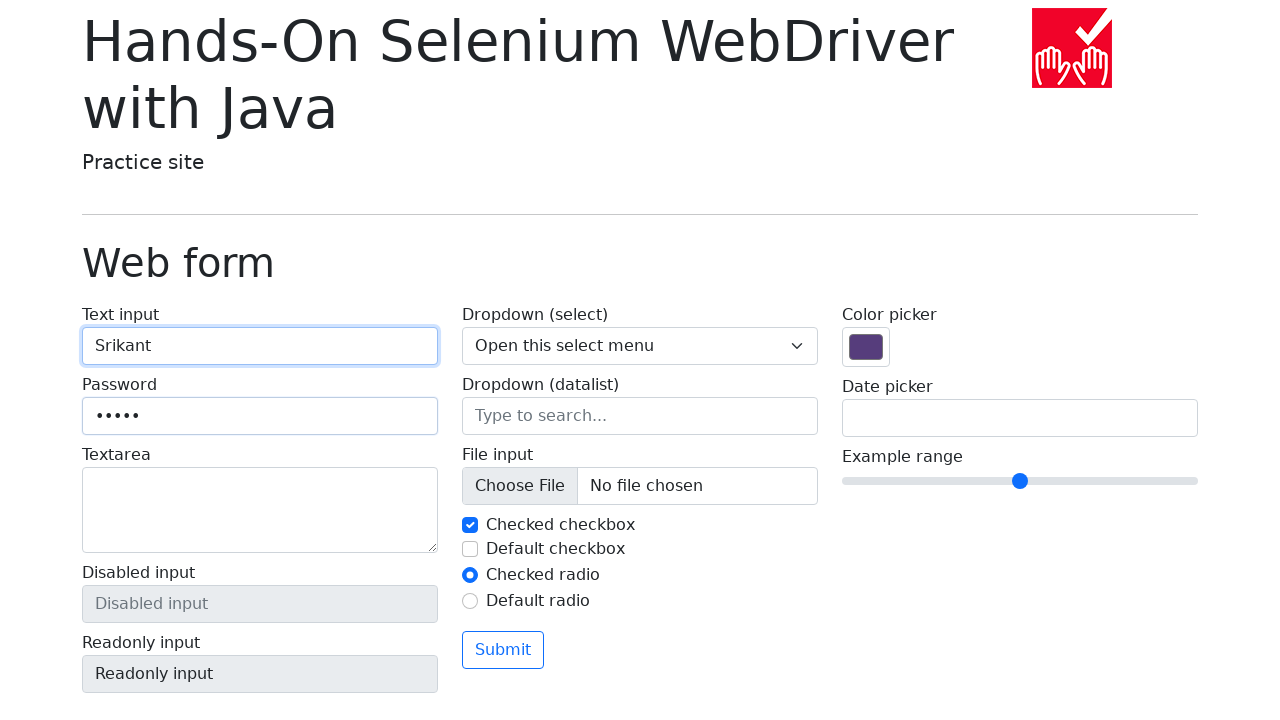

Filled textarea field with 'Xpath located By Aselam' on //label[contains(text(),'Textarea')]/textarea
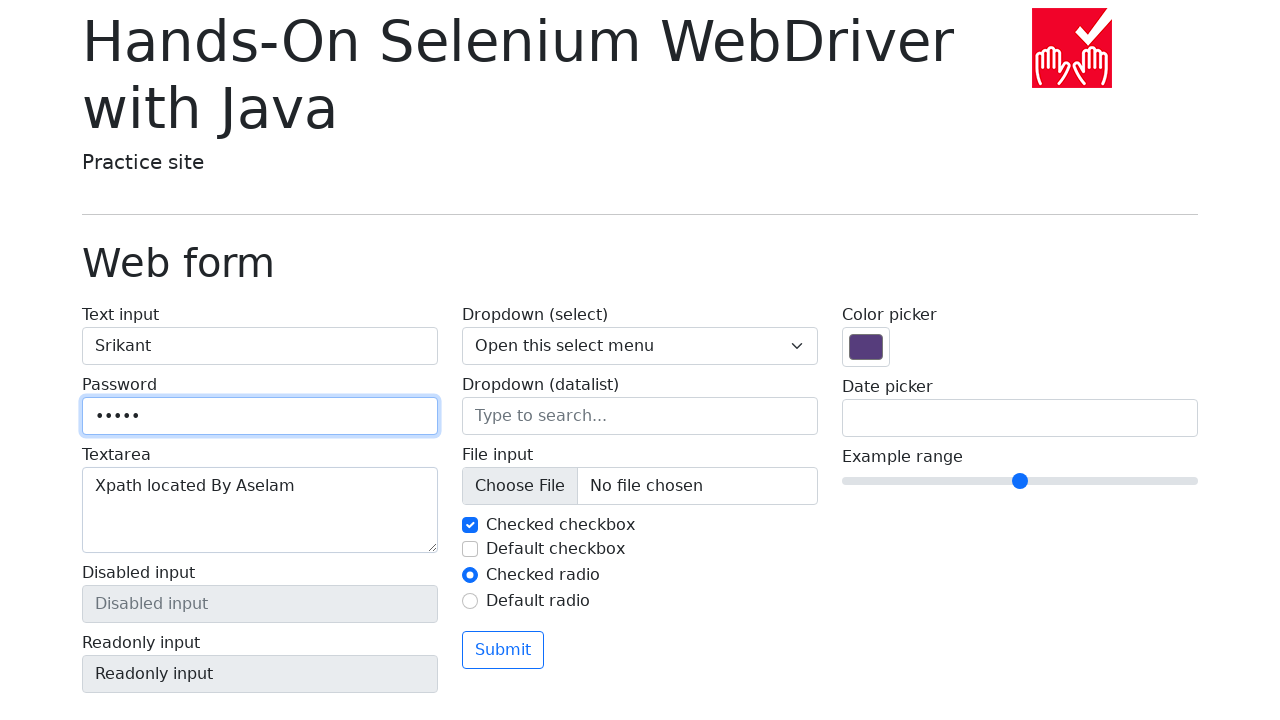

Located disabled element to check if enabled
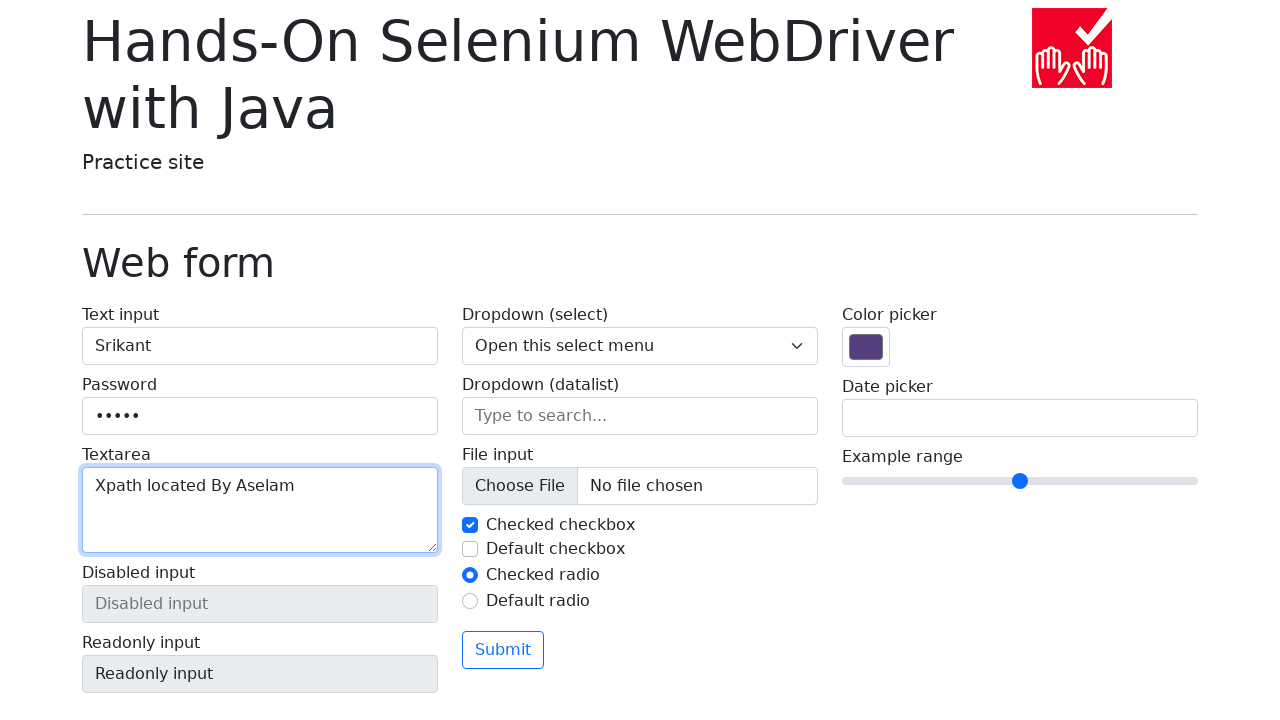

Disabled element is not enabled, skipped interaction
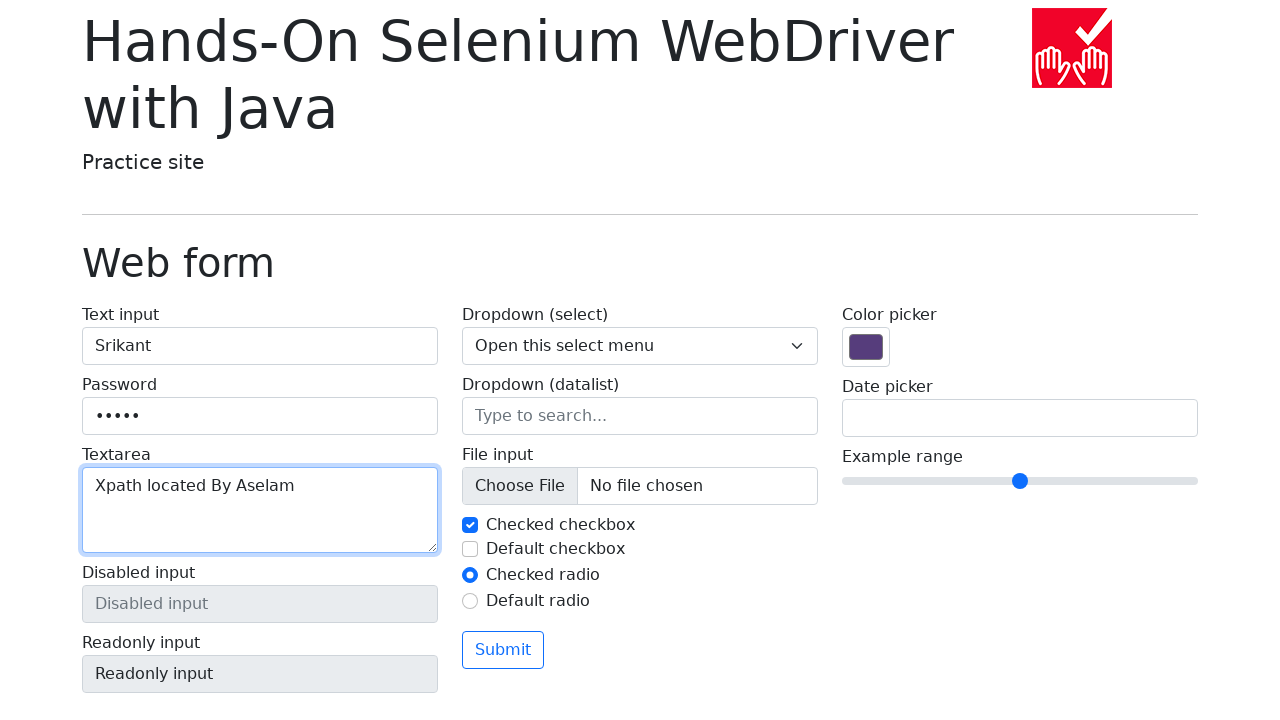

Located readonly element to check readonly attribute
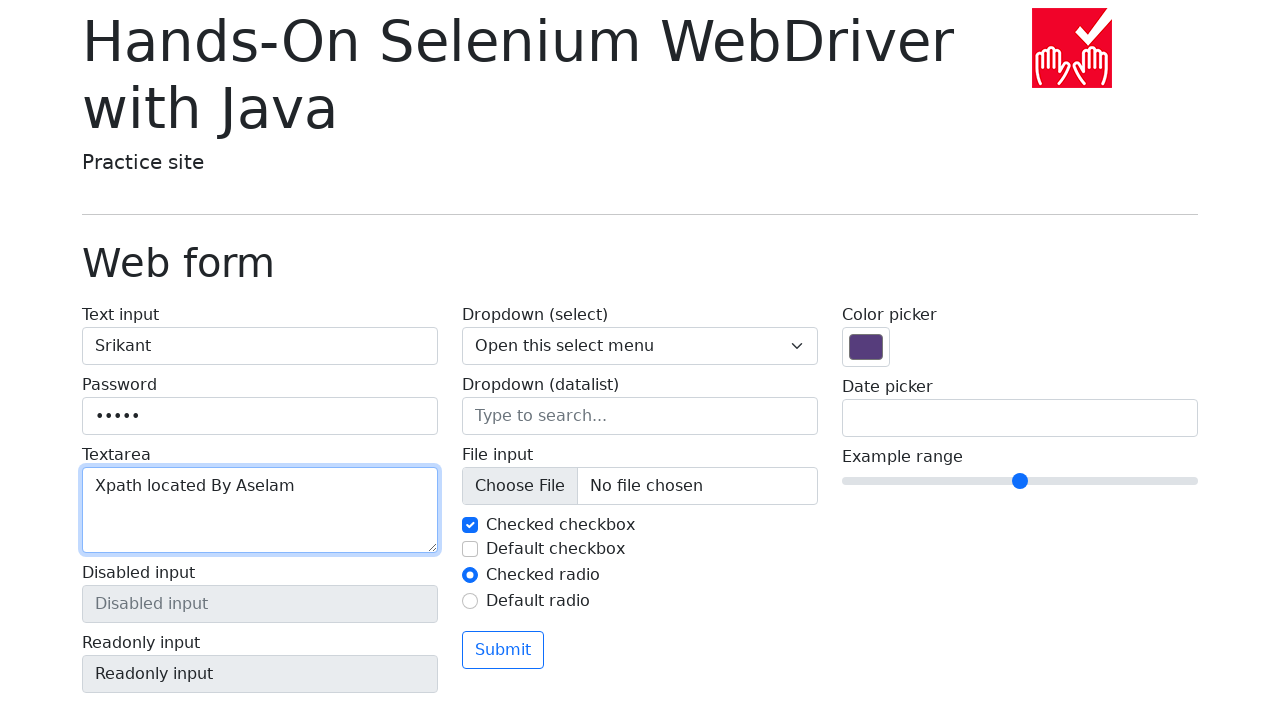

Retrieved readonly attribute value
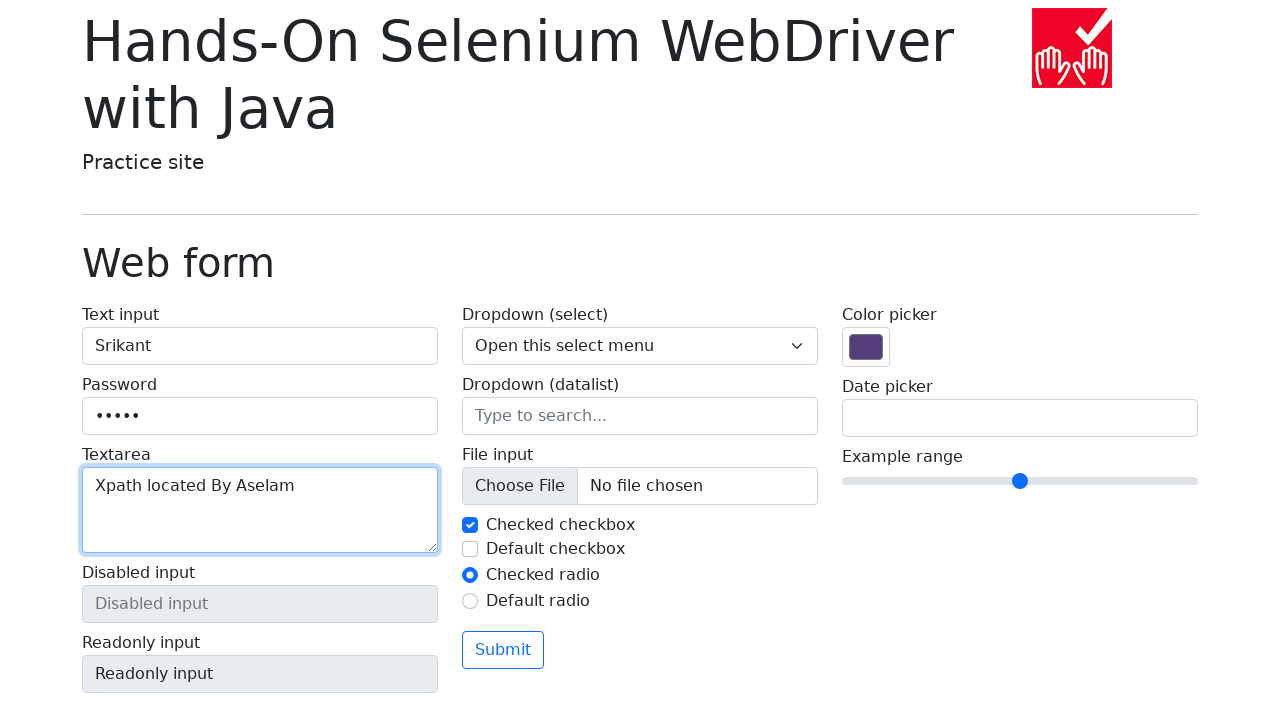

Readonly element has readonly attribute, skipped interaction
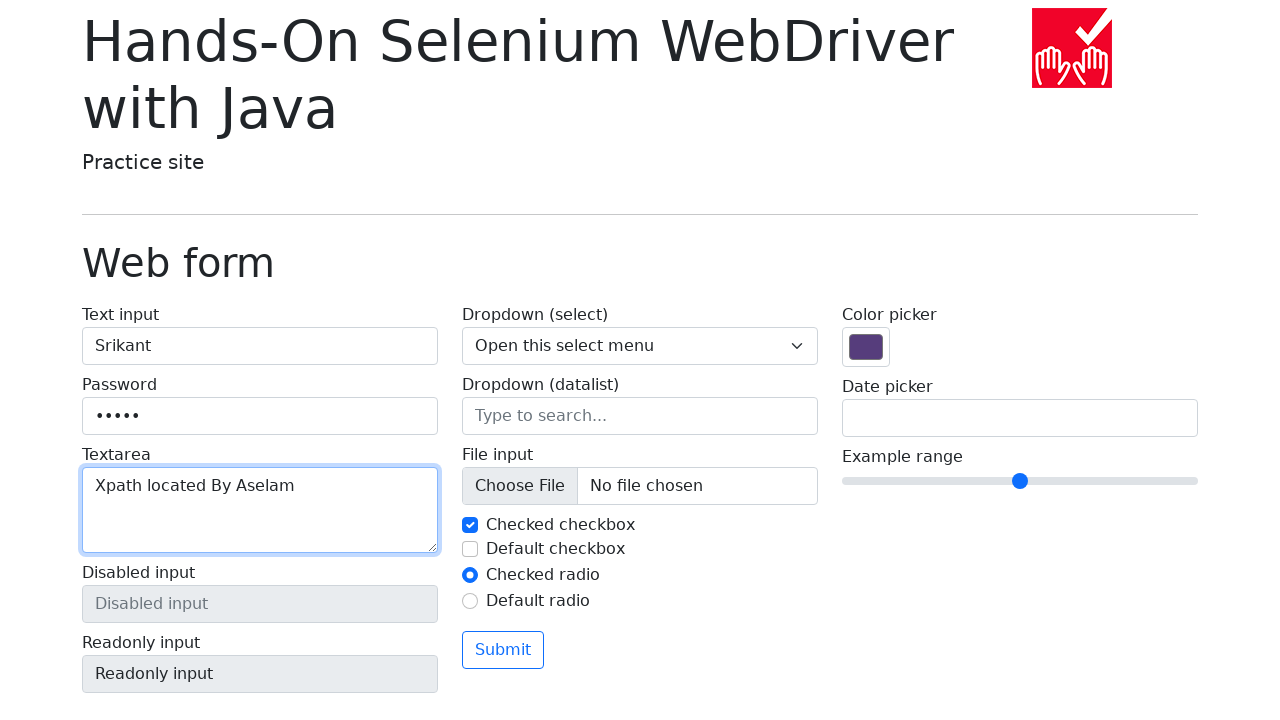

Cleared text input field on #my-text-id
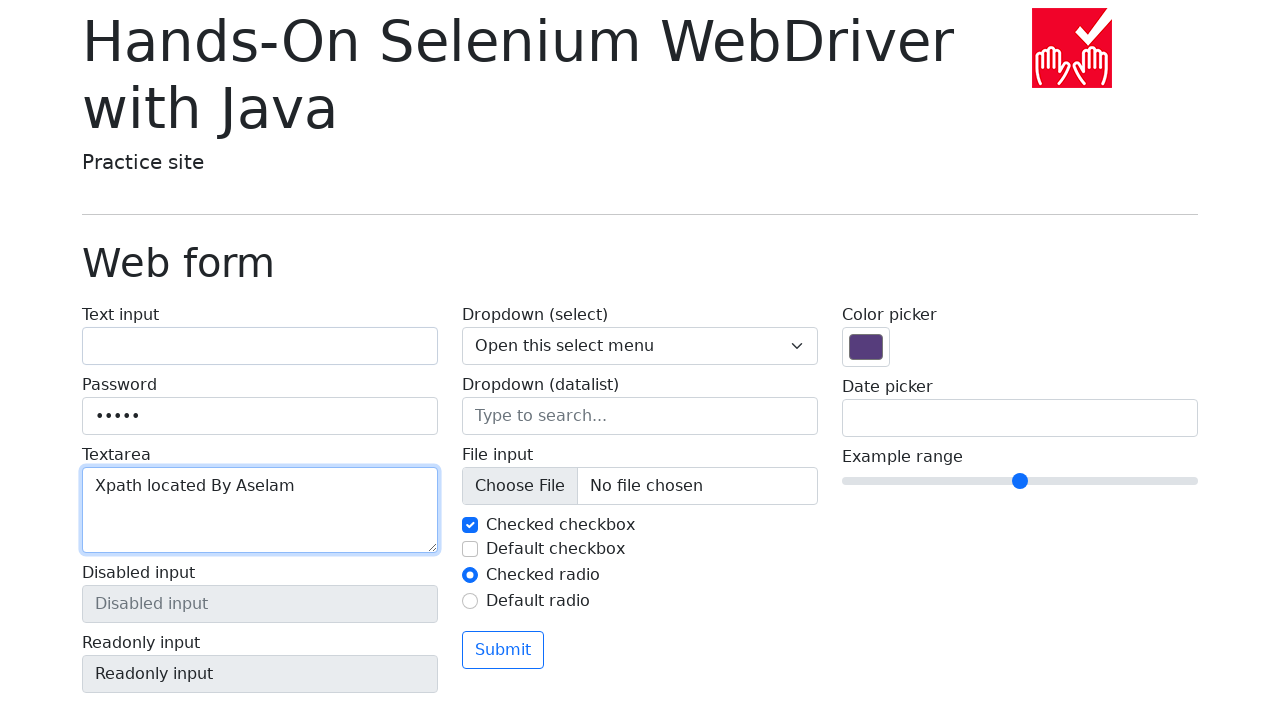

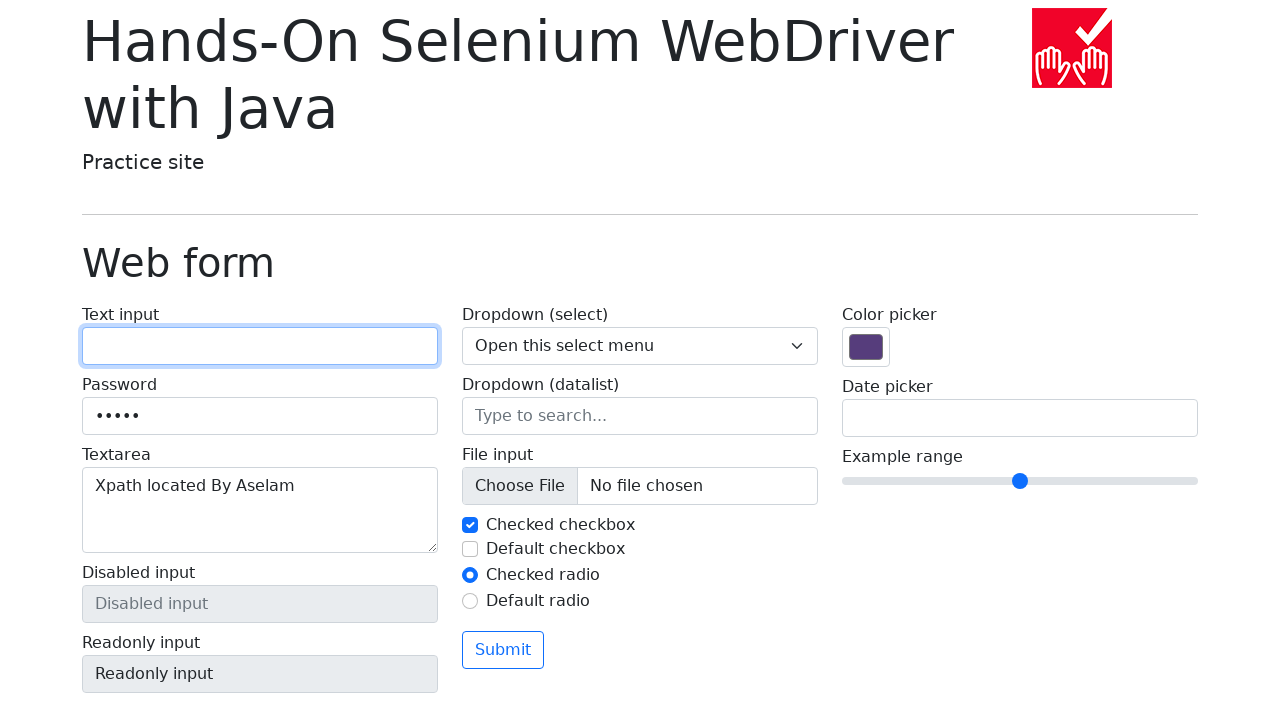